Tests window switching functionality by opening a new tab and switching between windows

Starting URL: https://formy-project.herokuapp.com/switch-window

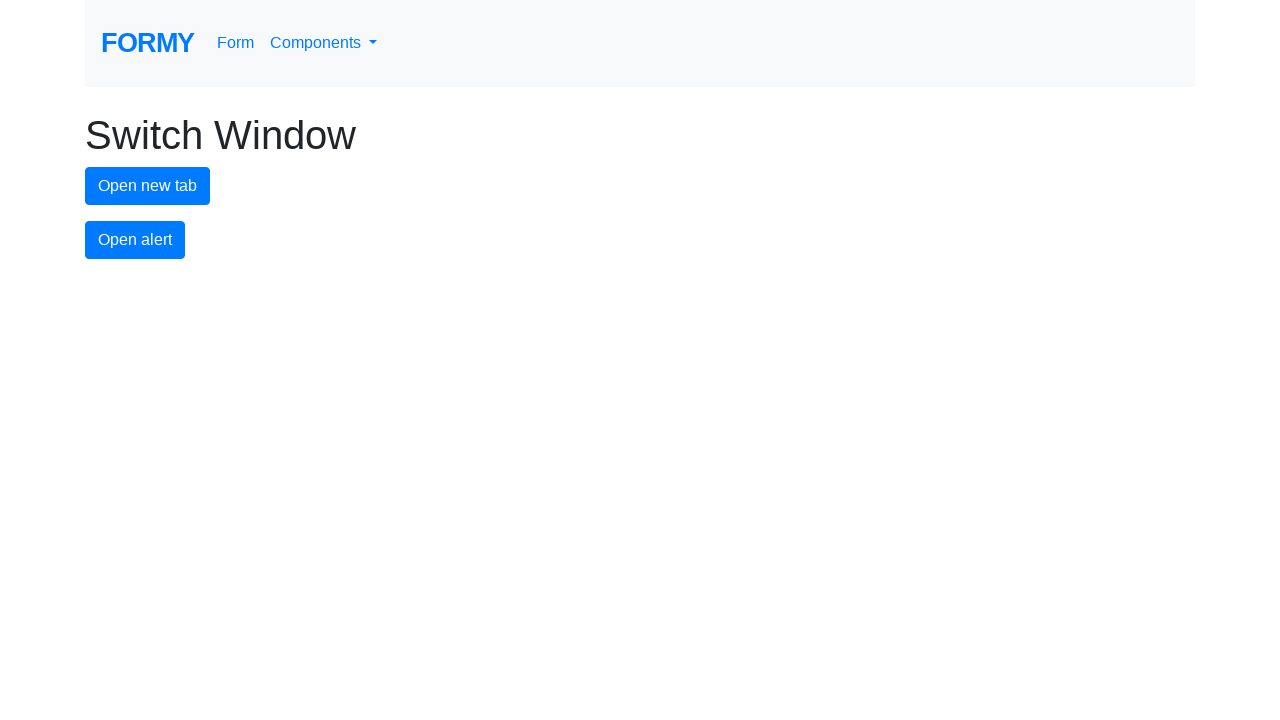

Clicked button to open new tab at (148, 186) on #new-tab-button
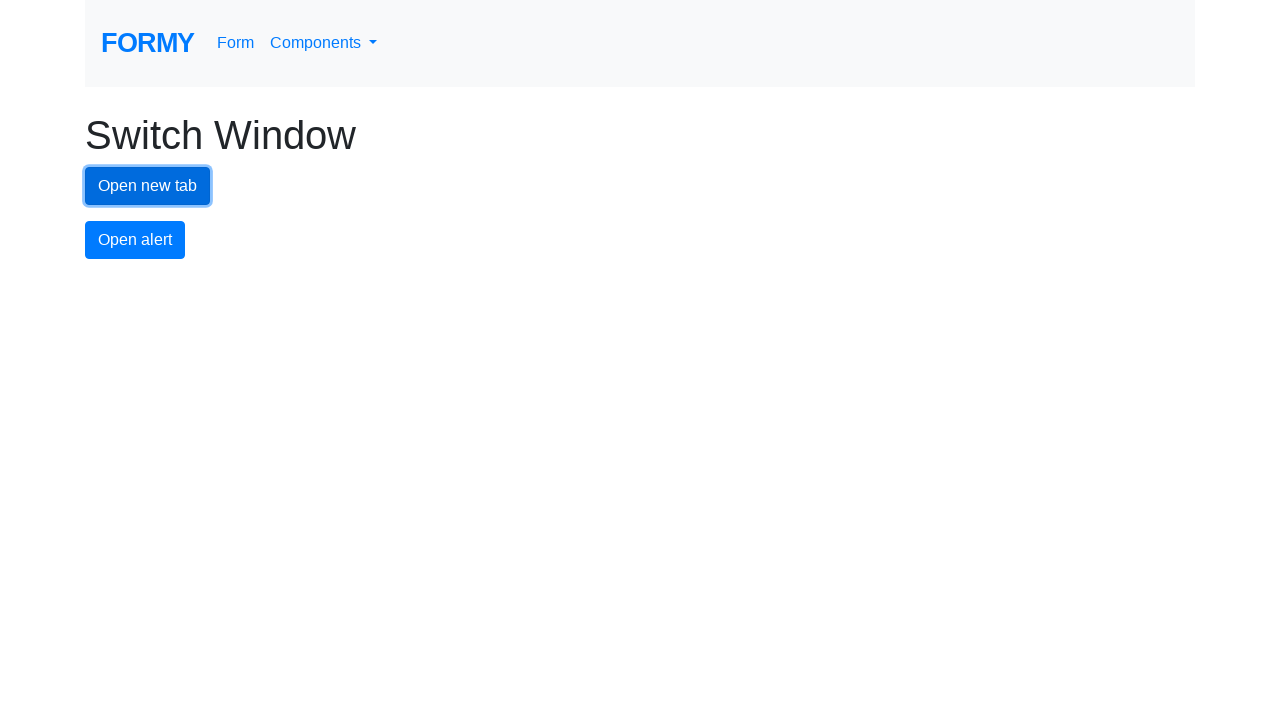

Stored reference to original page
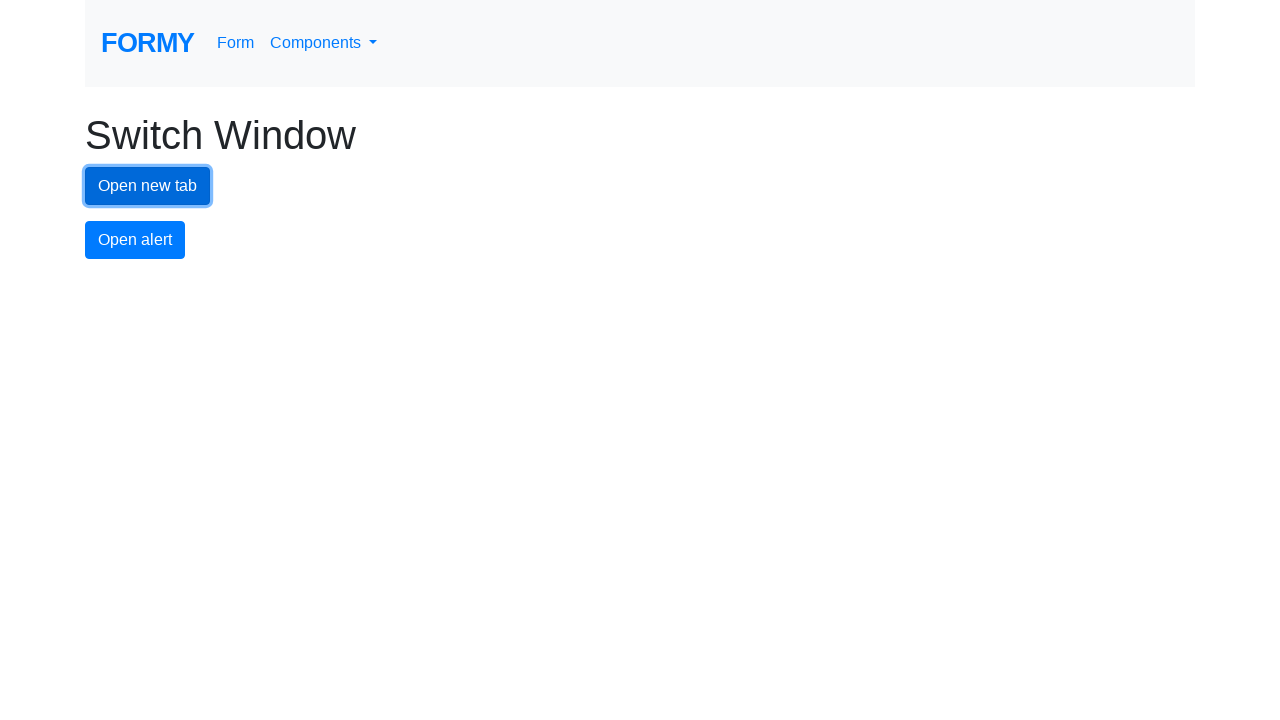

Clicked new tab button and waited for new page to open at (148, 186) on #new-tab-button
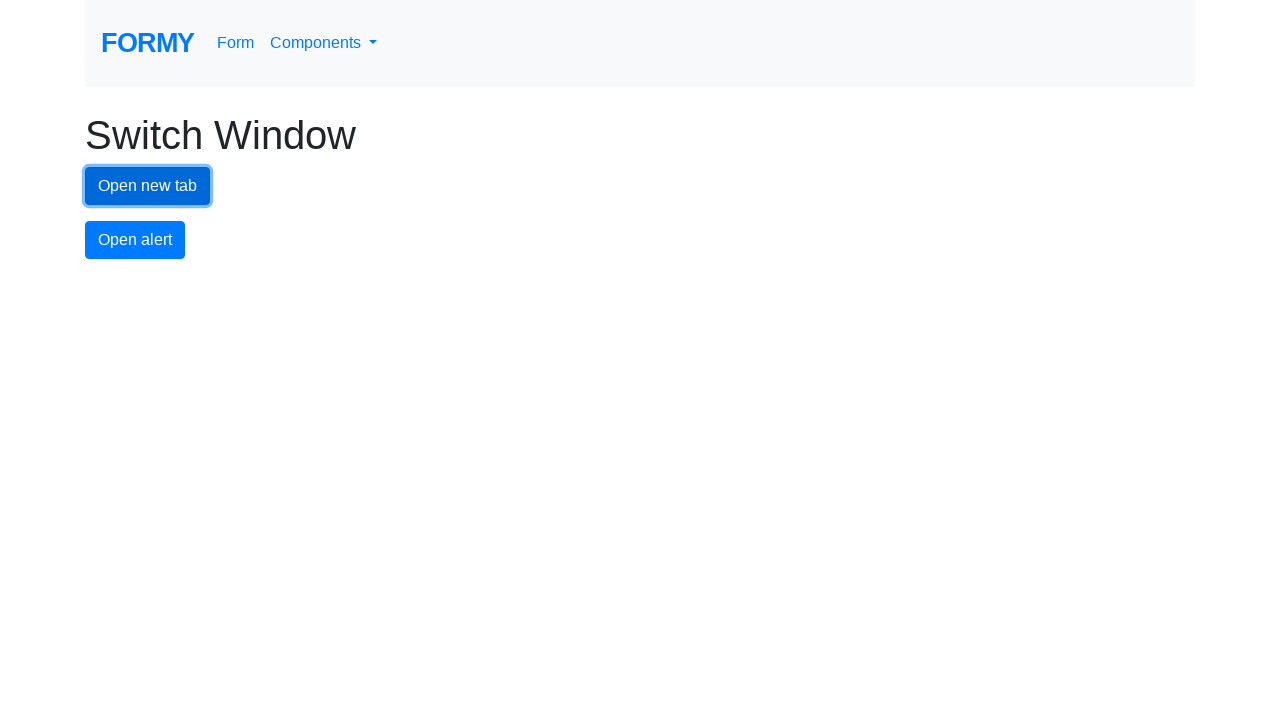

Captured reference to newly opened page
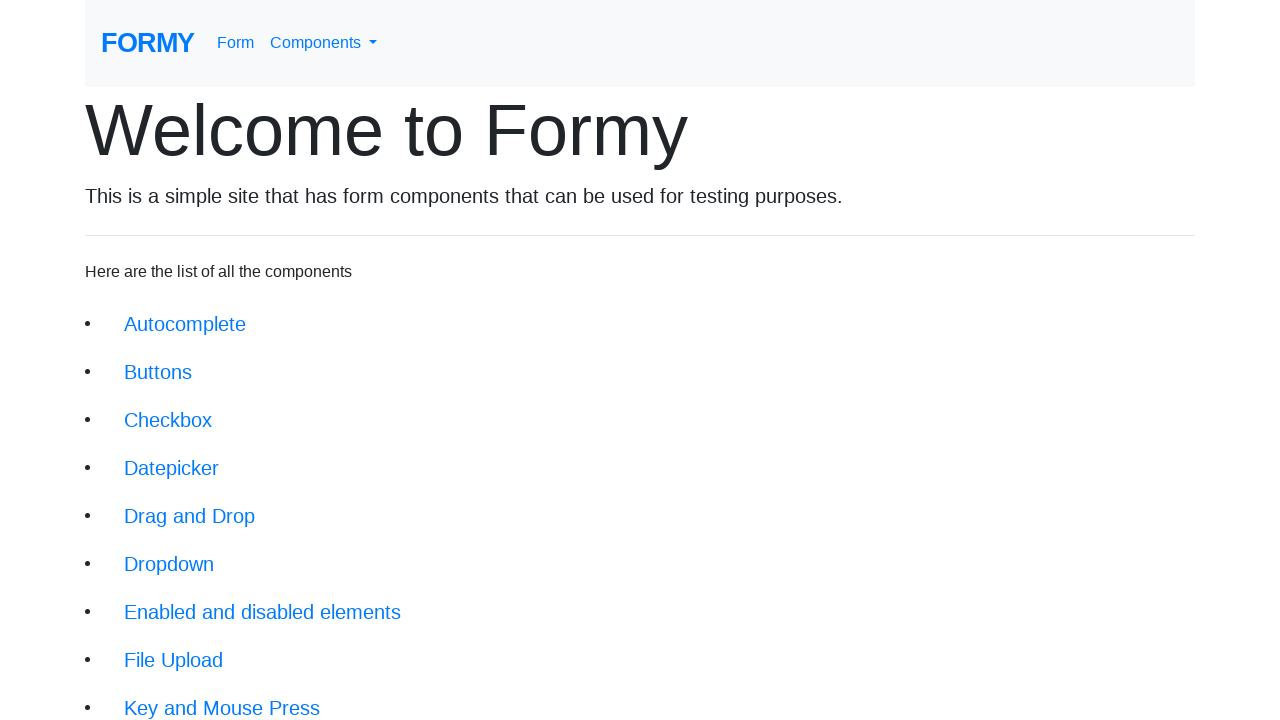

Switched to new tab
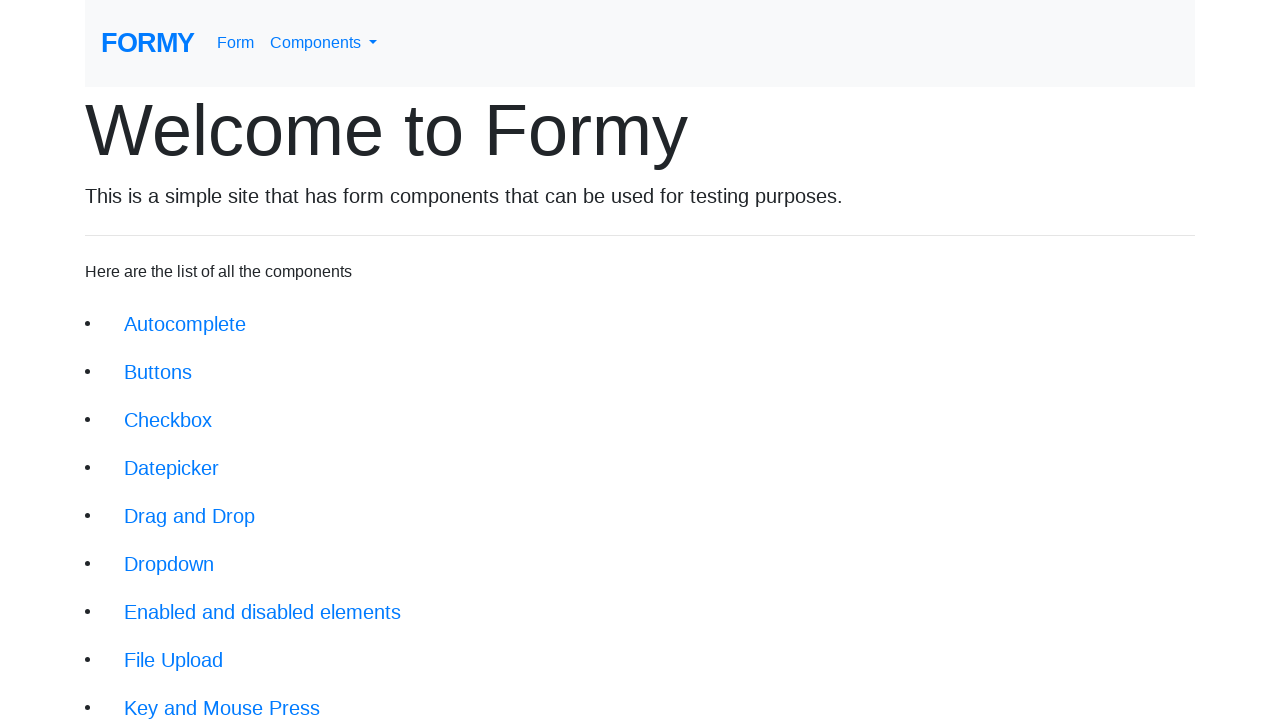

Switched back to original tab
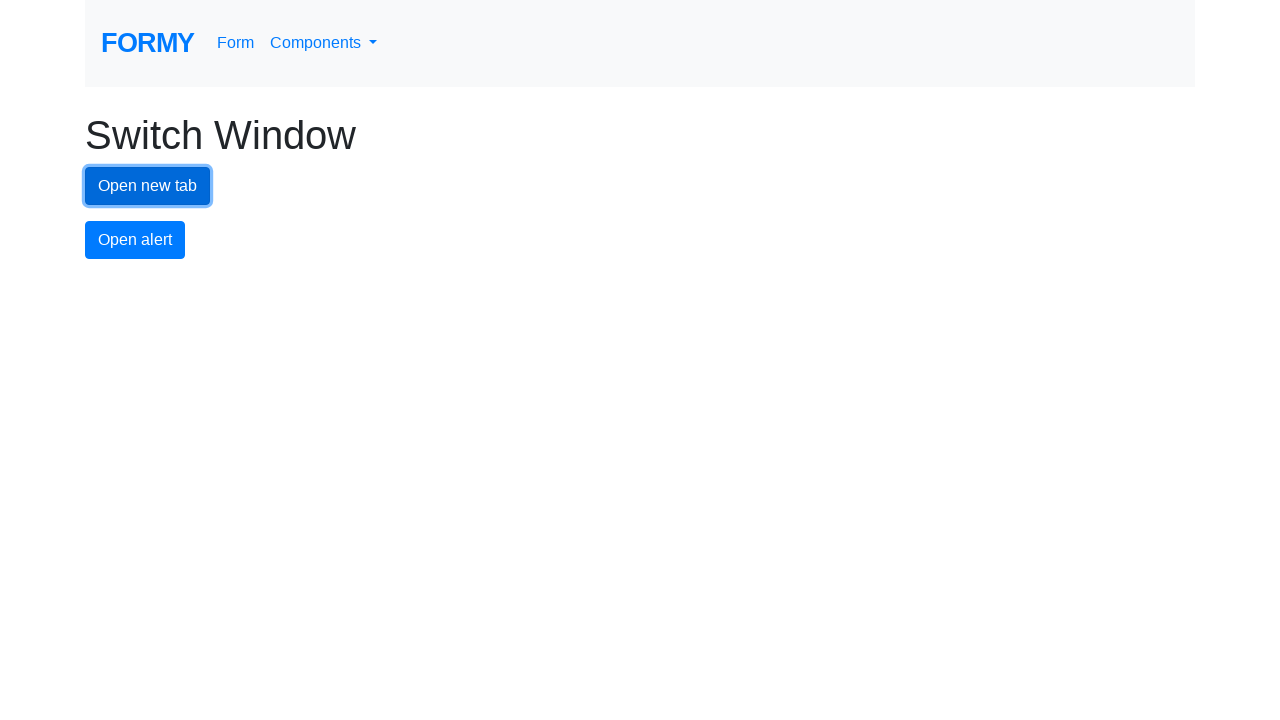

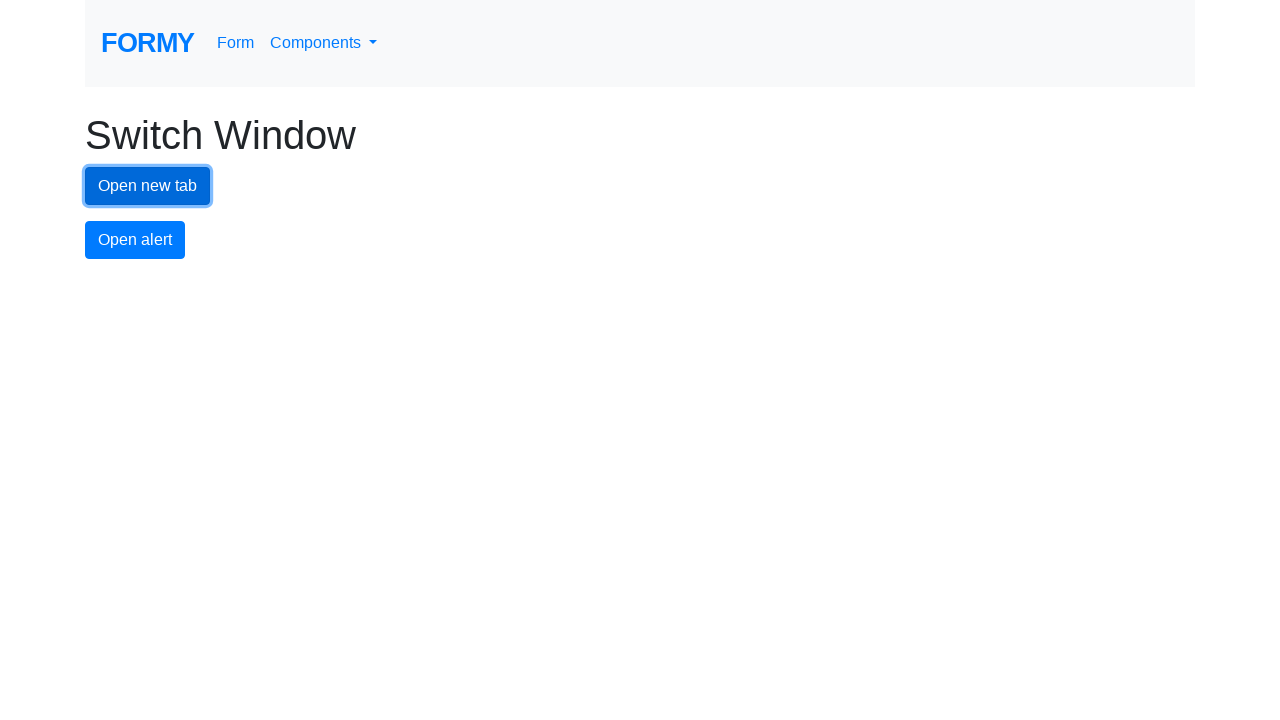